Clicks the link to open a new window and verifies that two windows exist after clicking

Starting URL: https://the-internet.herokuapp.com/windows

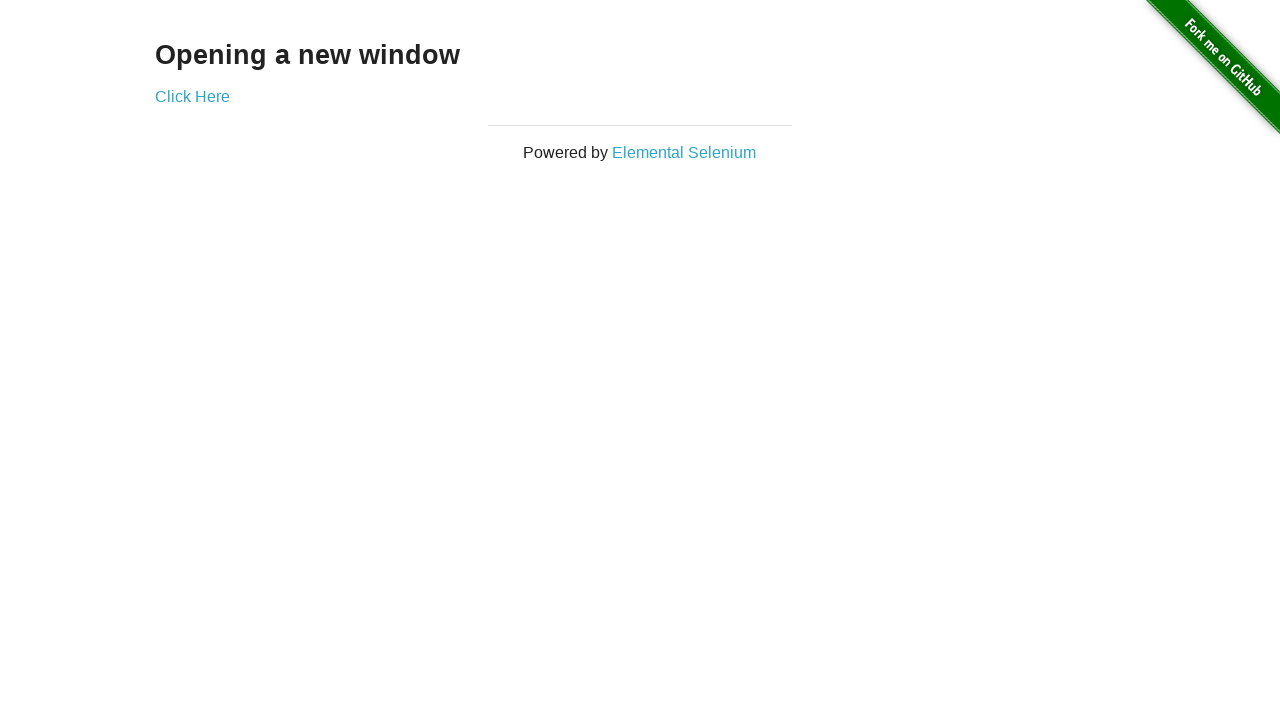

Navigated to the windows test page
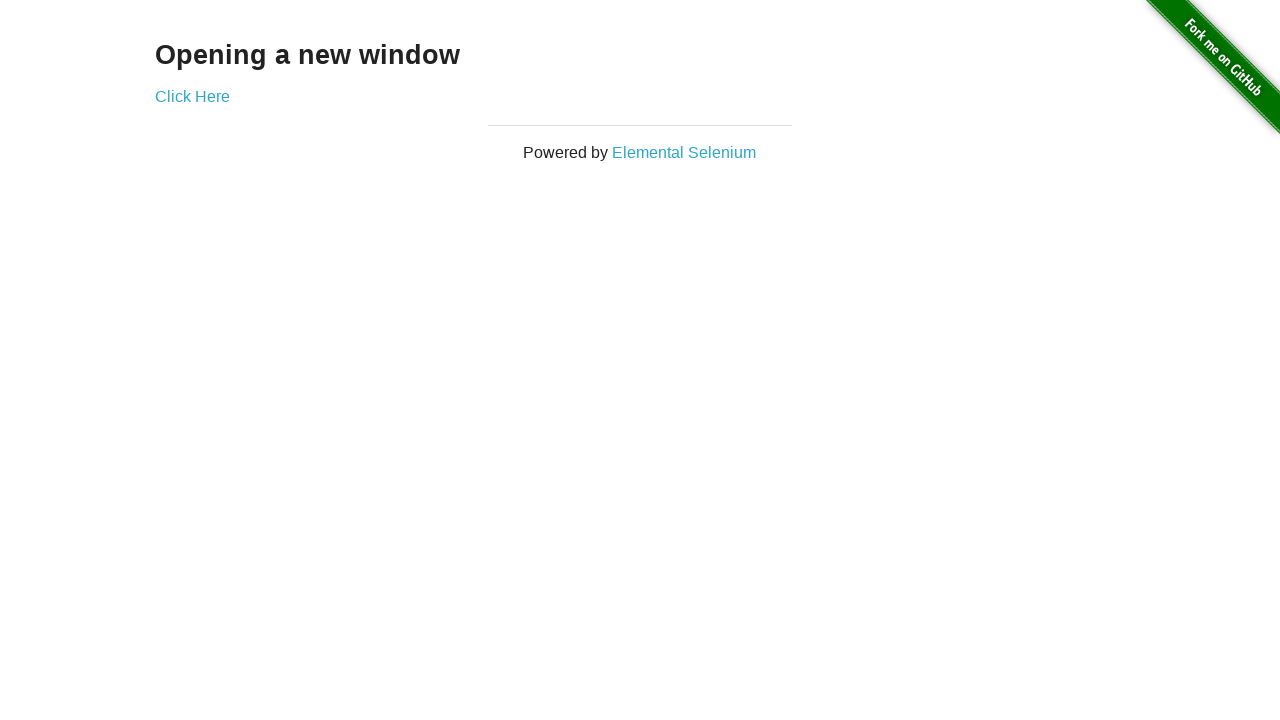

Clicked link to open new window at (192, 96) on a[href='/windows/new']
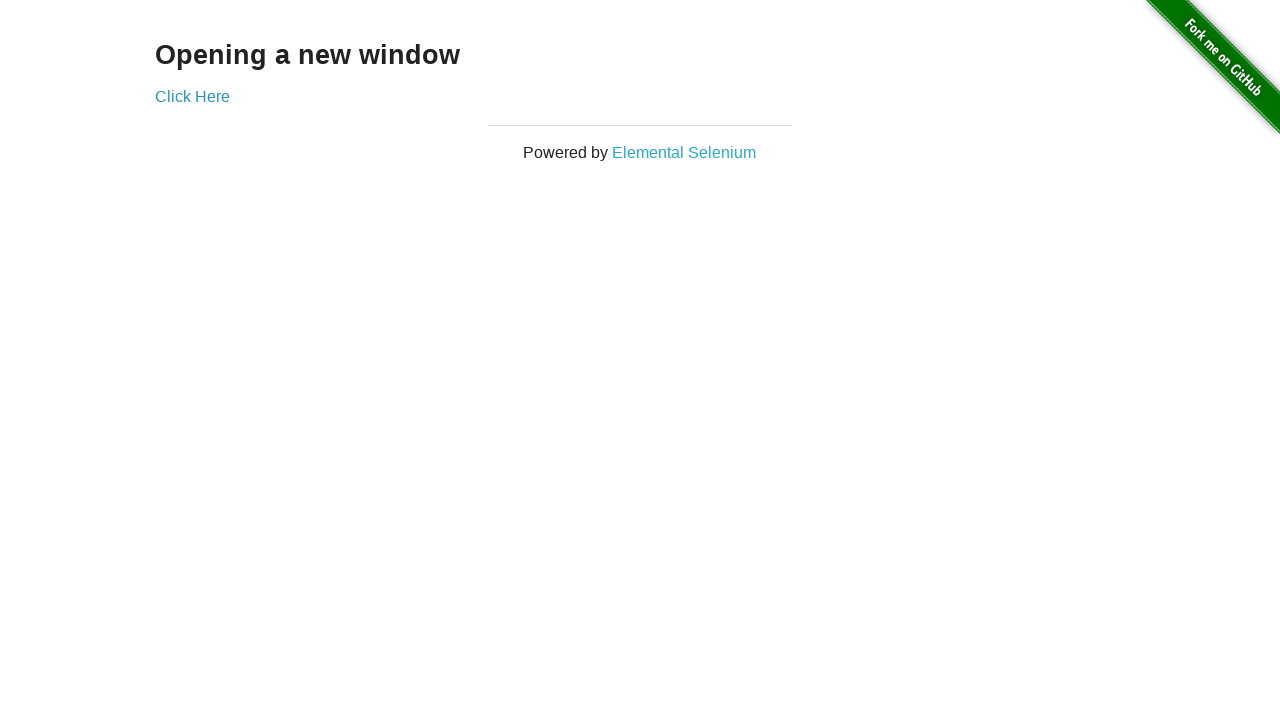

New page object captured
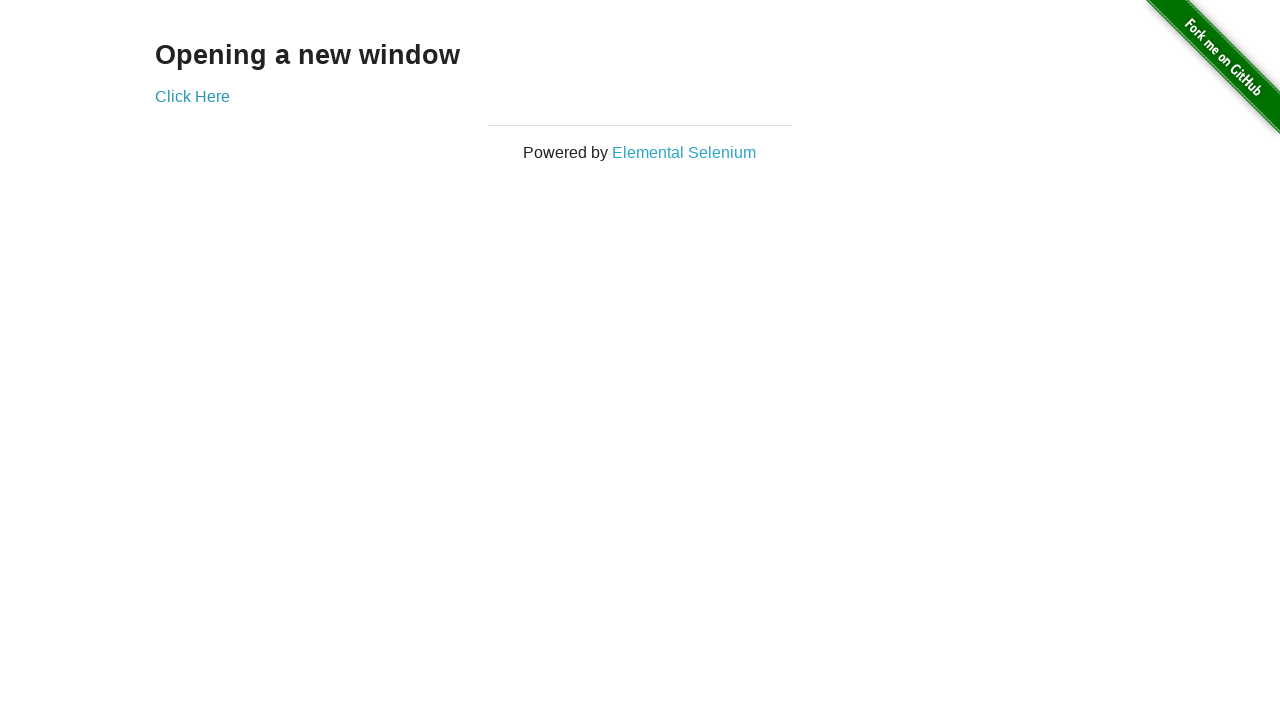

New page loaded completely
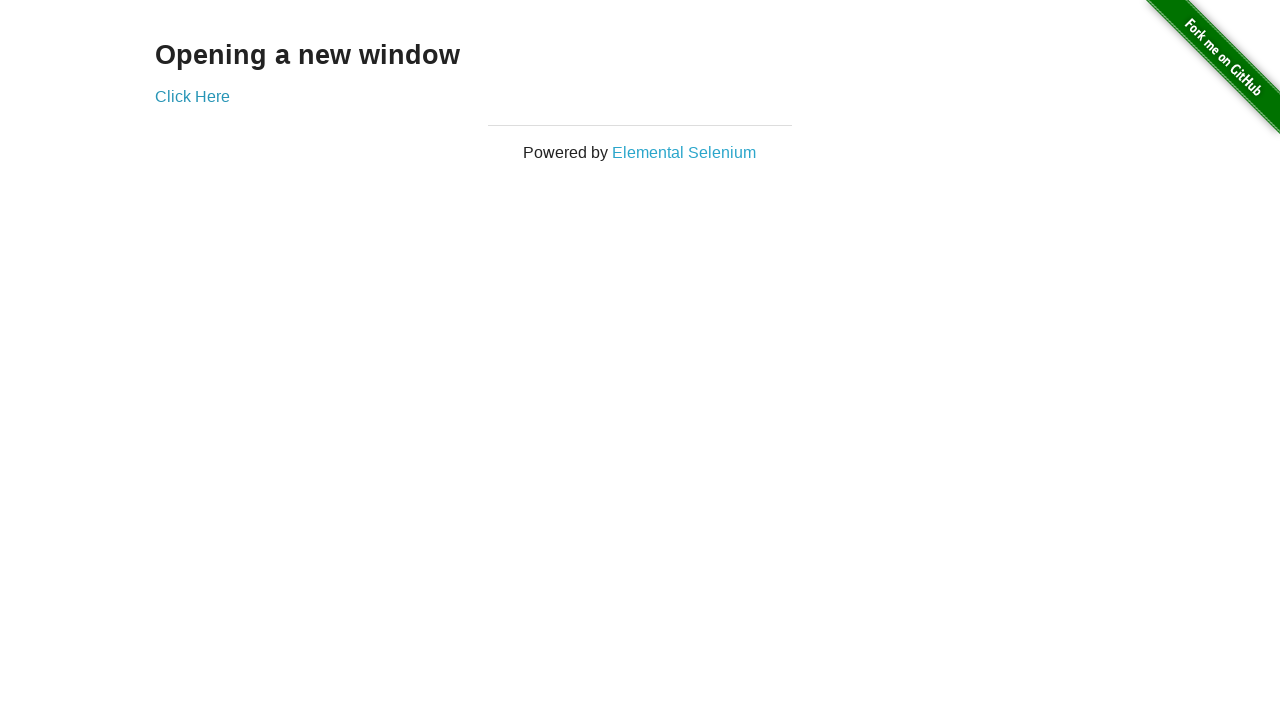

Verified that two windows exist after clicking the link
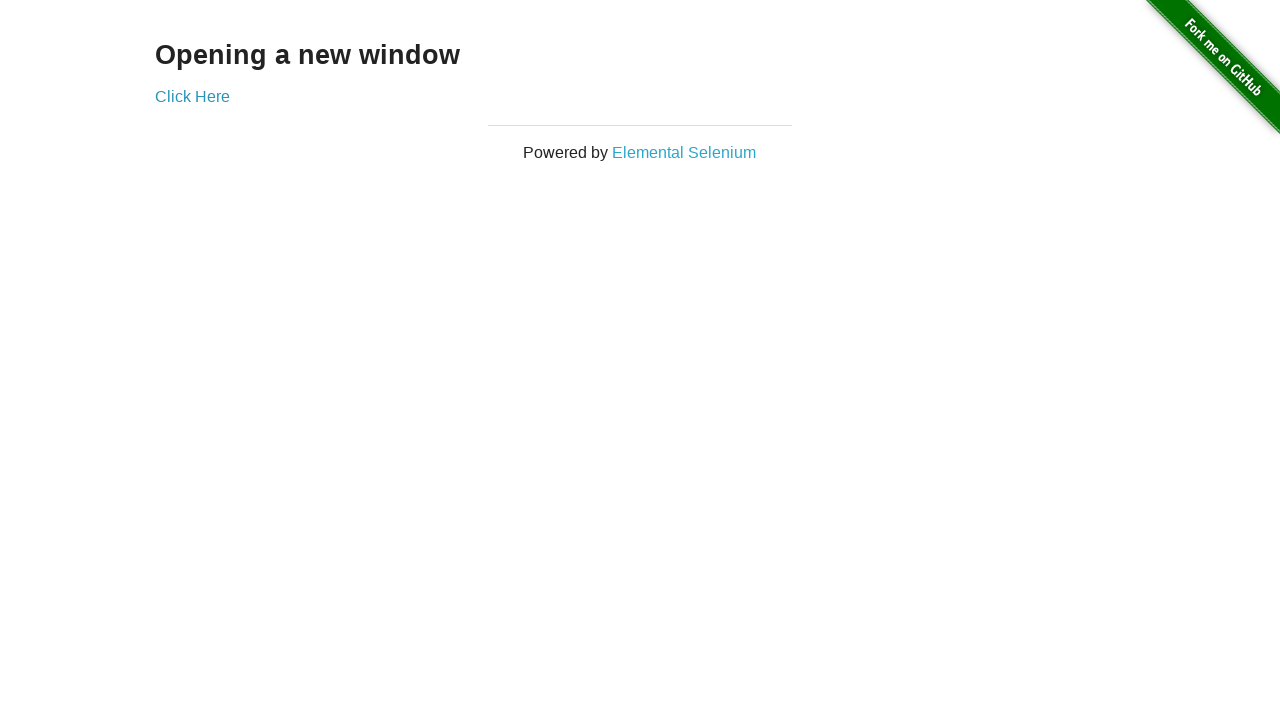

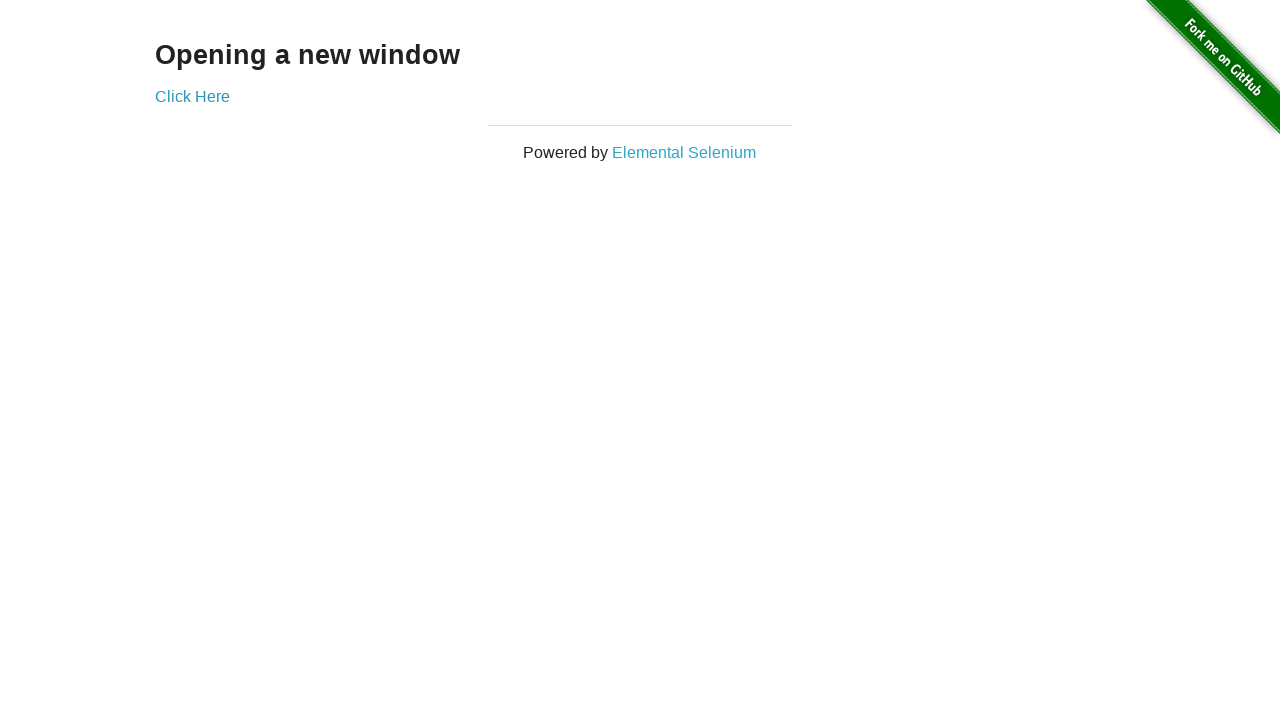